Tests registration form validation by submitting an empty form and verifying that all required field error messages are displayed.

Starting URL: https://alada.vn/tai-khoan/dang-ky.html

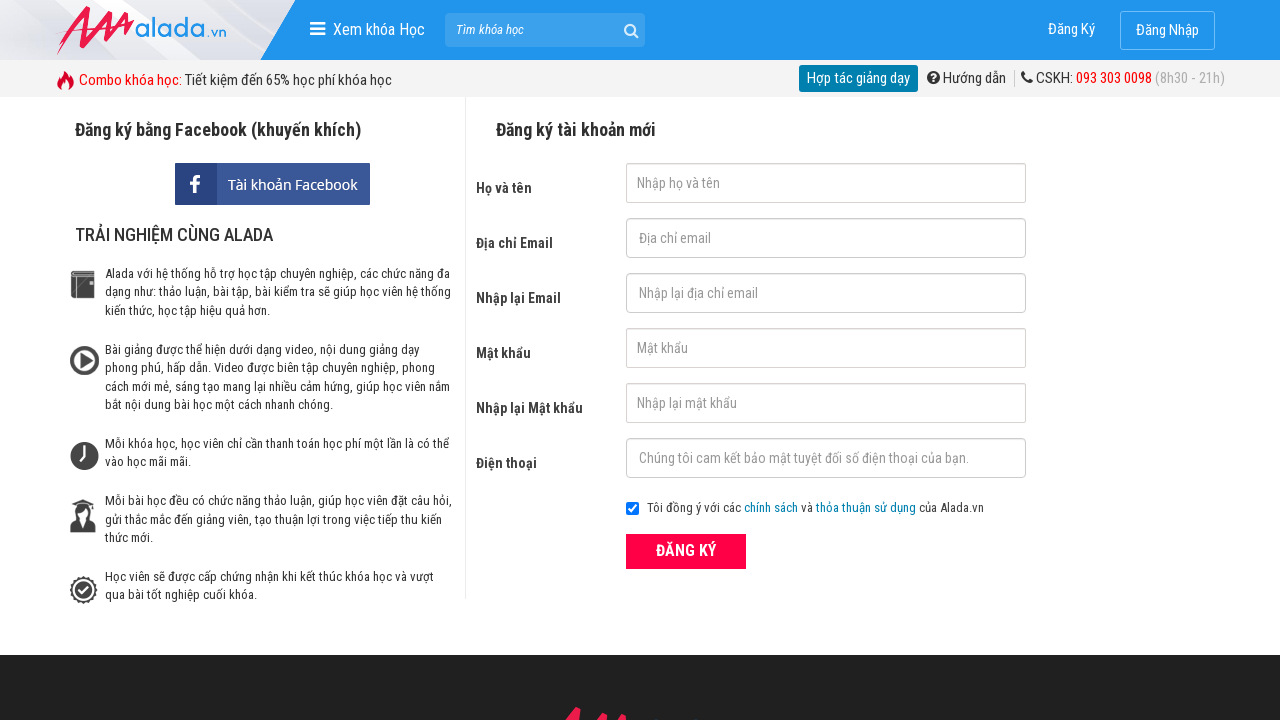

Navigated to registration page
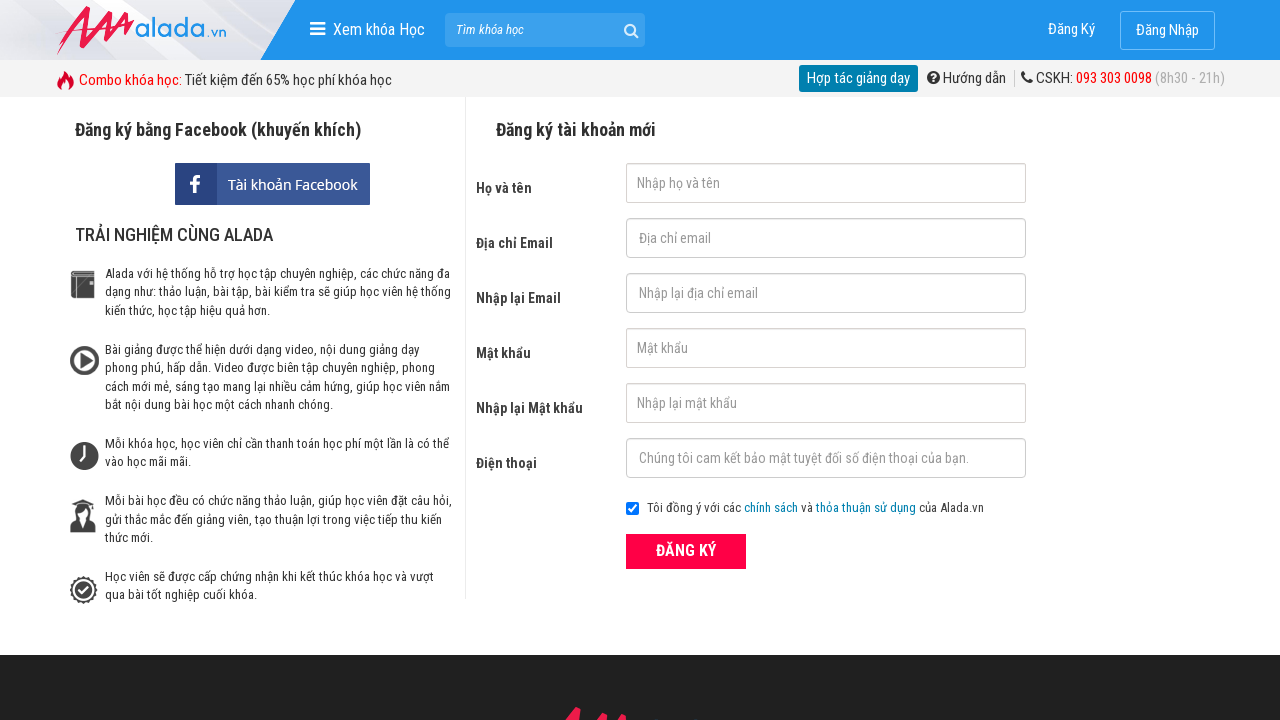

Clicked submit button without filling any form fields at (686, 551) on button[type='submit']
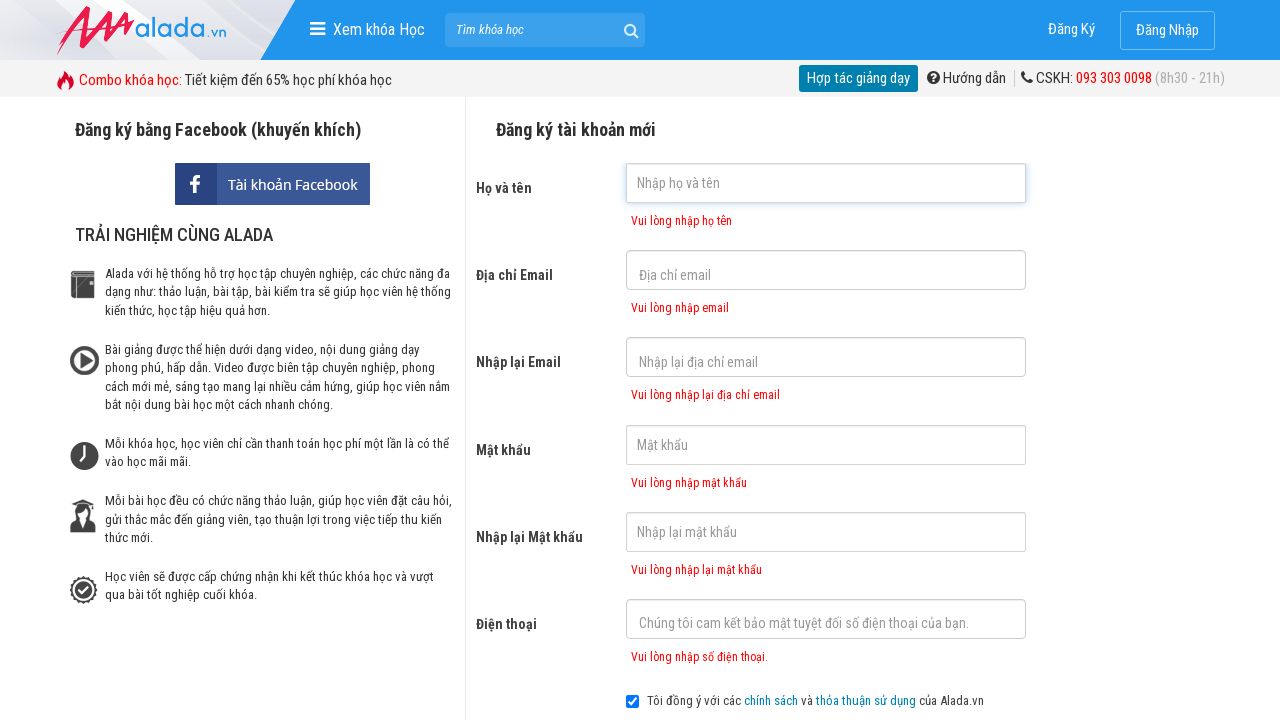

First name error message appeared
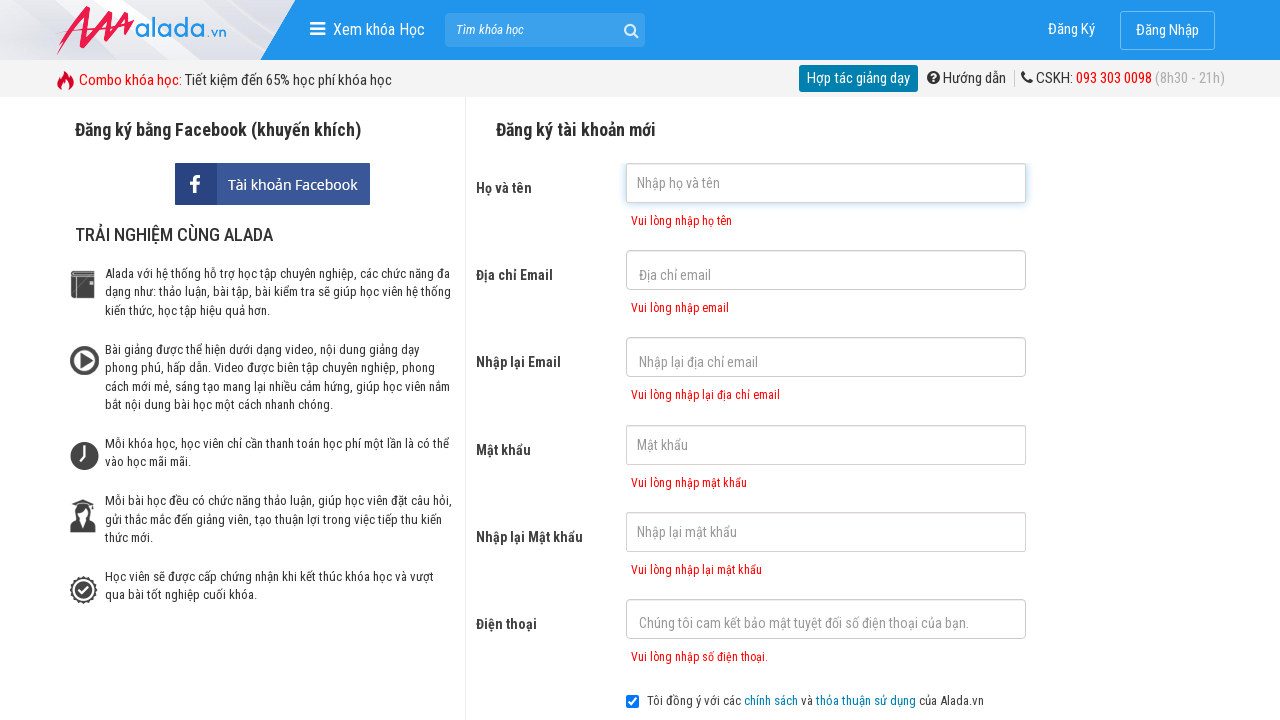

Email error message appeared
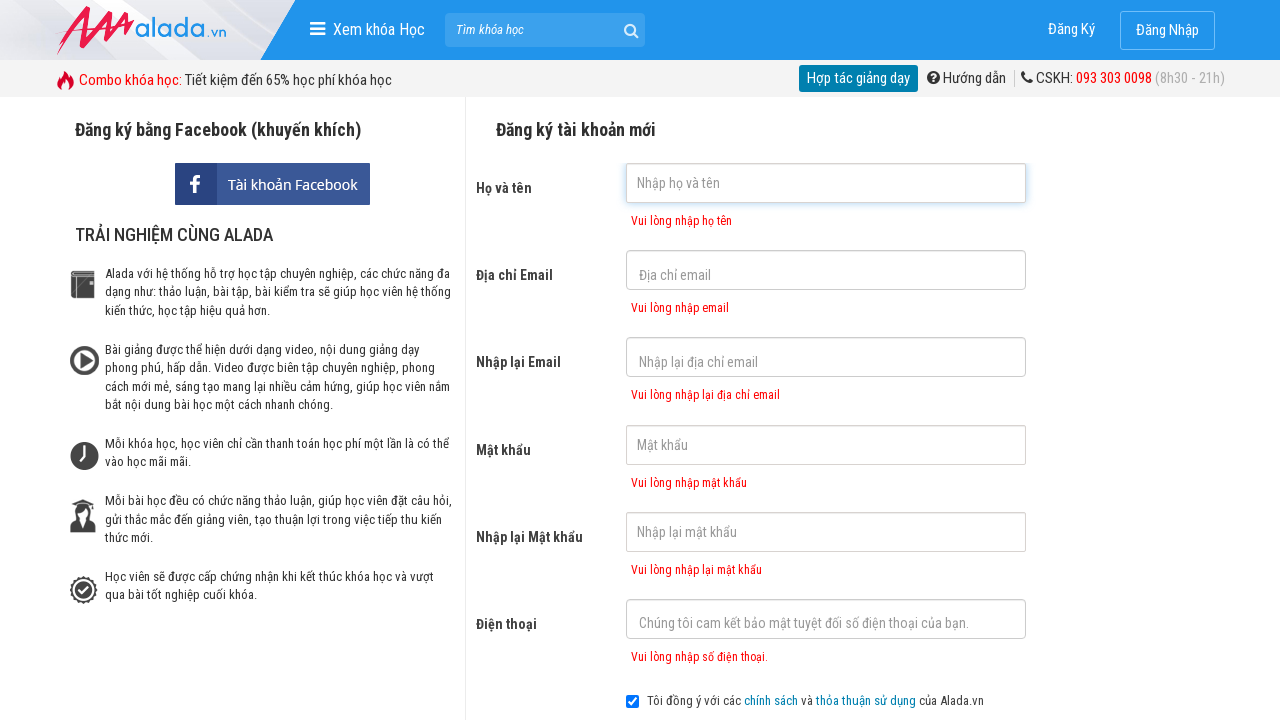

Confirm email error message appeared
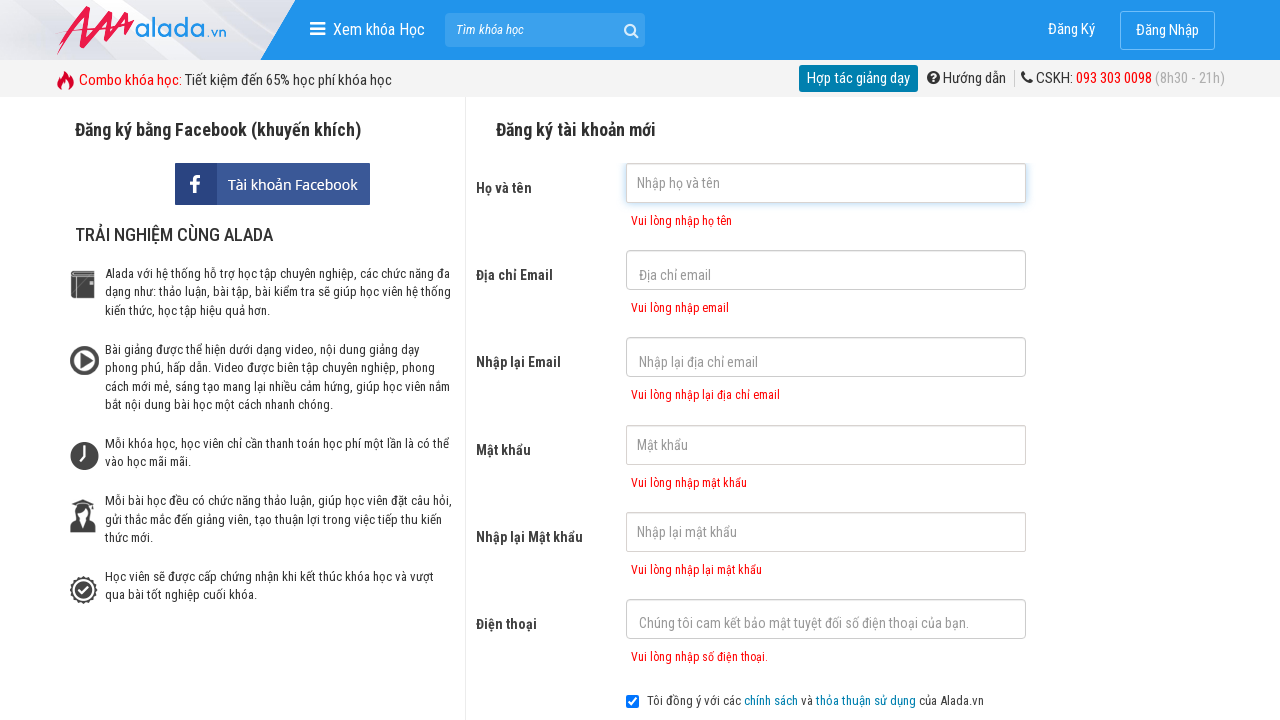

Password error message appeared
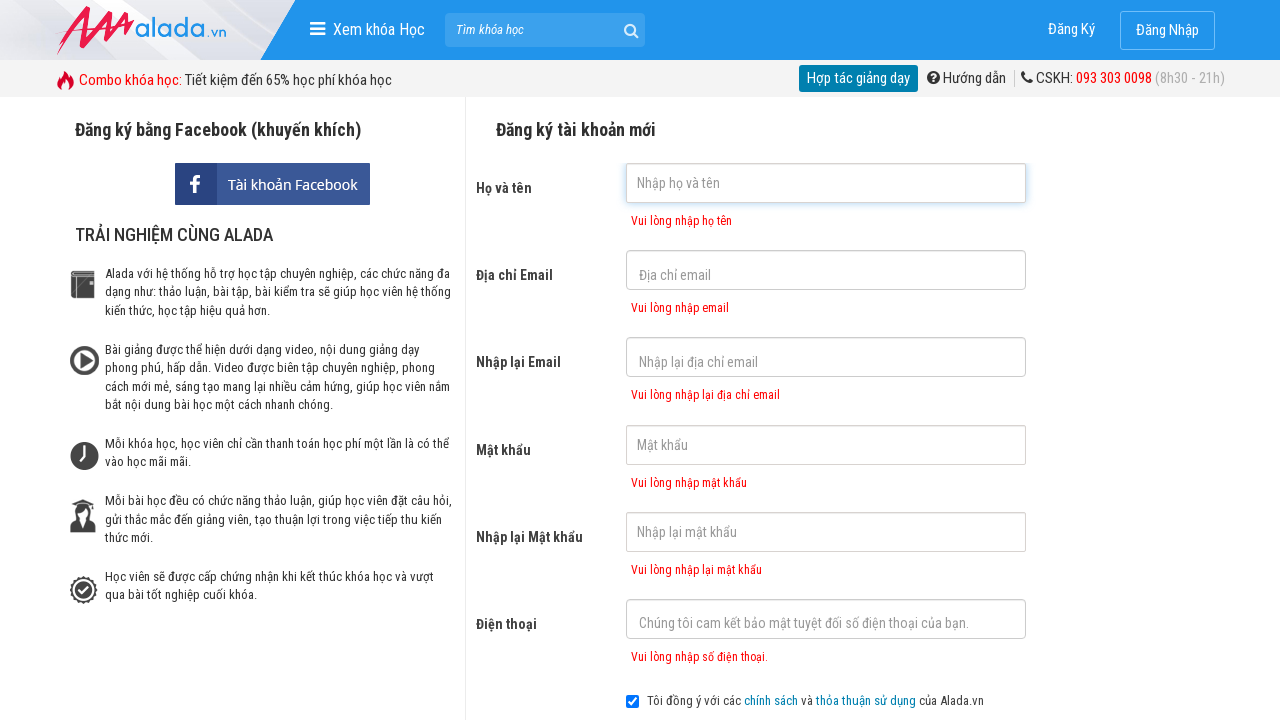

Confirm password error message appeared
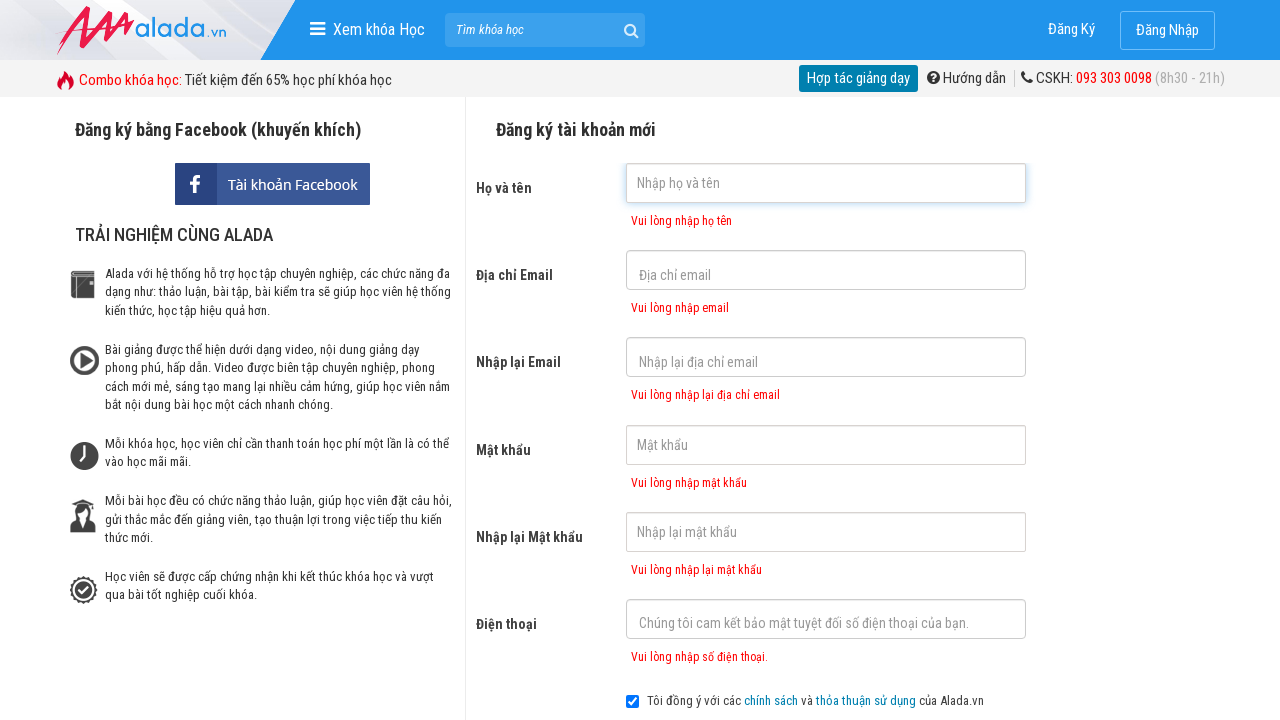

Phone number error message appeared
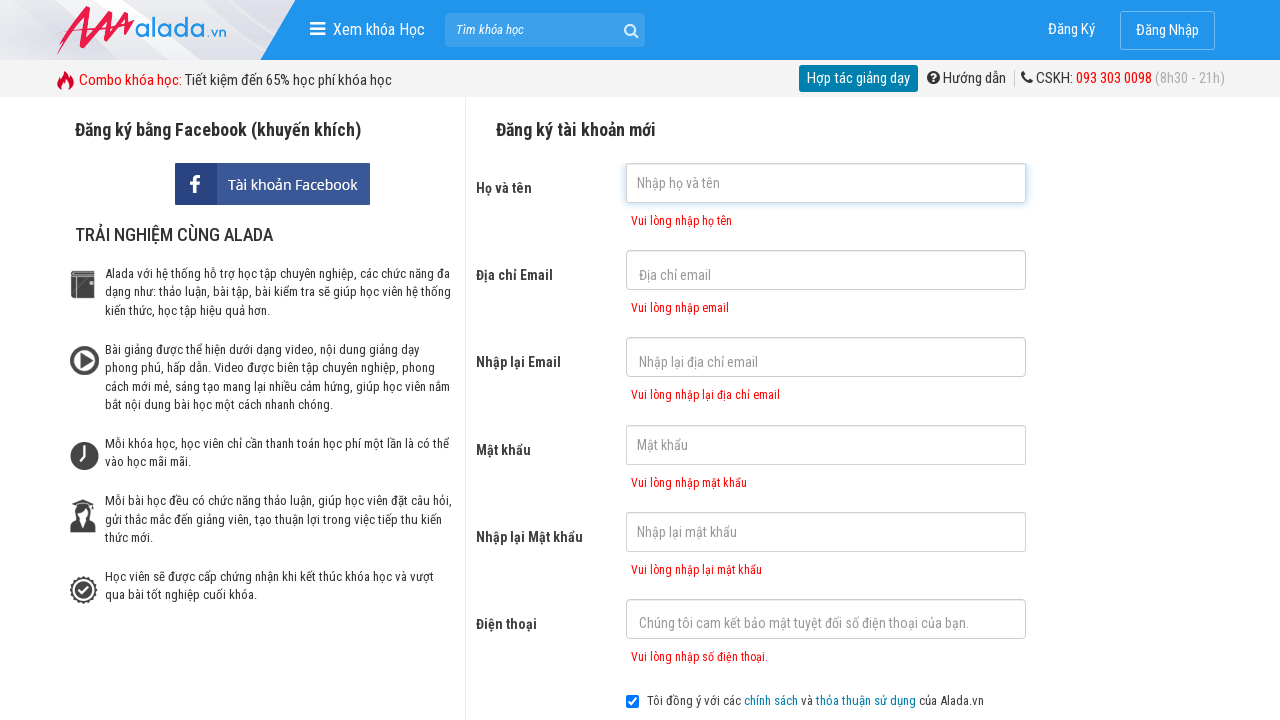

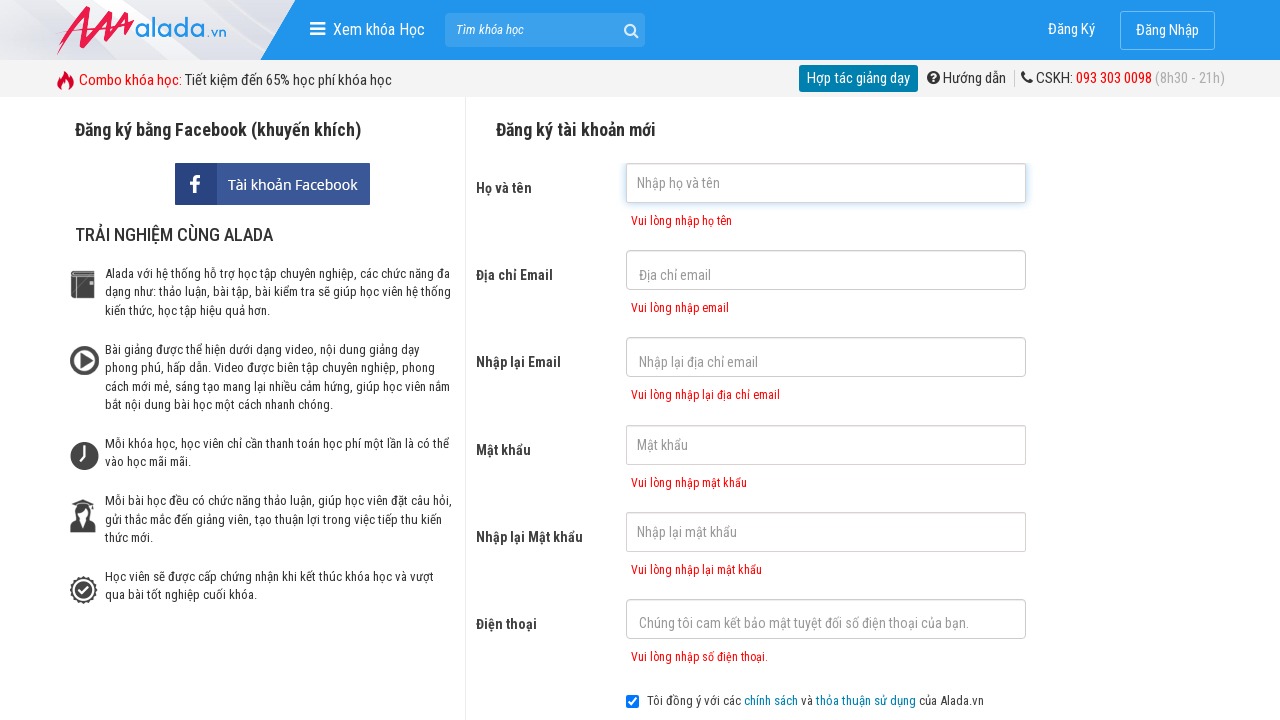